Tests a form submission by filling out personal information fields (first name, last name, job title), selecting a radio button for education, checking a sex checkbox, selecting from a dropdown, entering a date, and submitting the form to verify successful submission.

Starting URL: https://formy-project.herokuapp.com/form

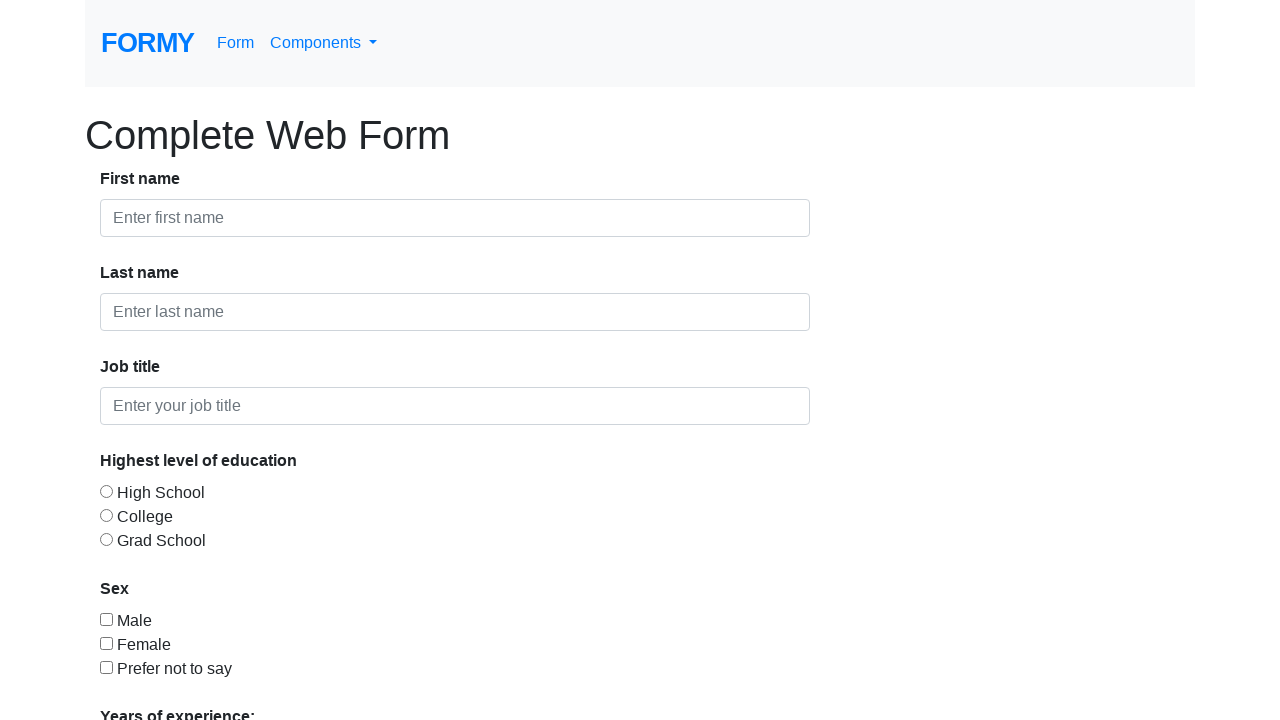

Filled first name field with 'John' on #first-name
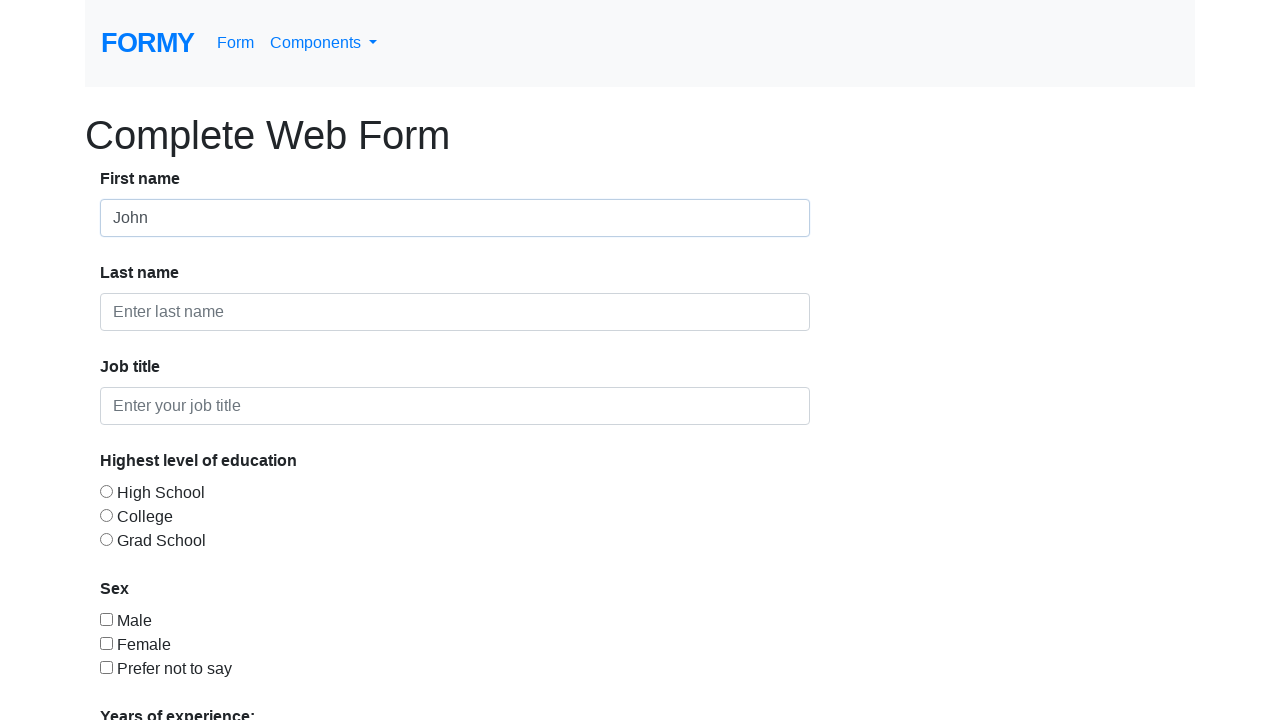

Filled last name field with 'Doe' on #last-name
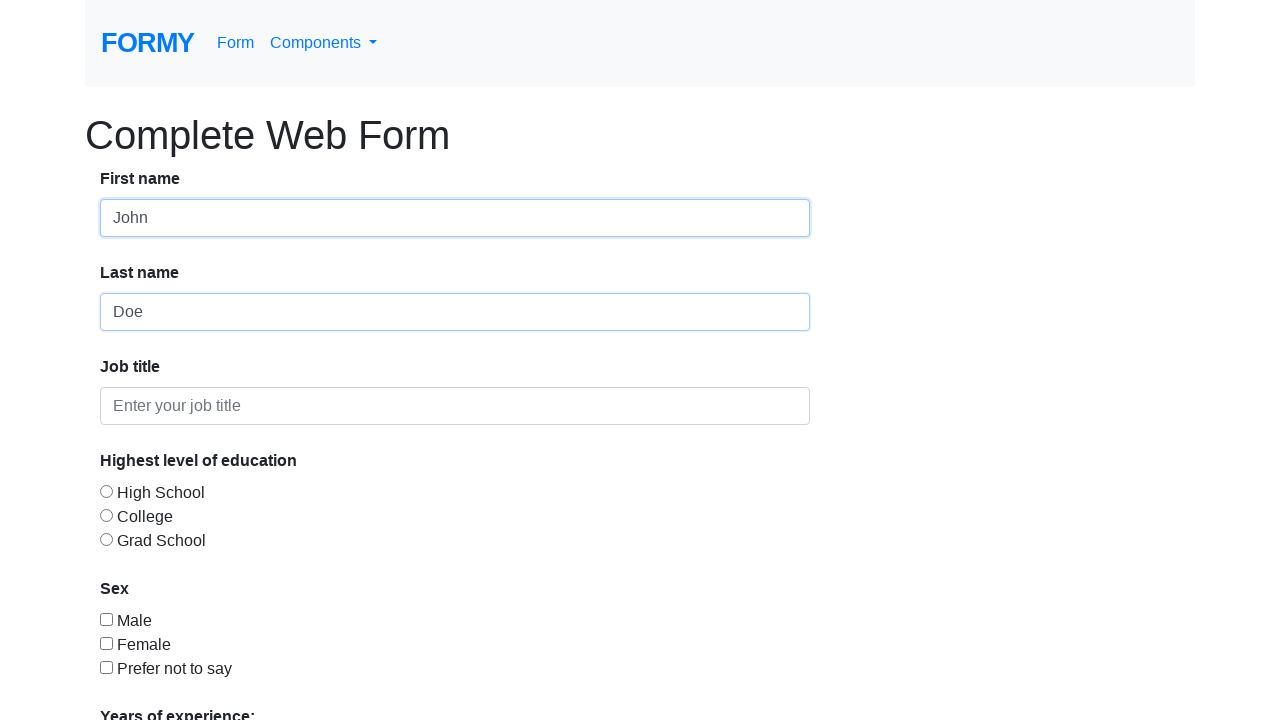

Filled job title field with 'Tester' on #job-title
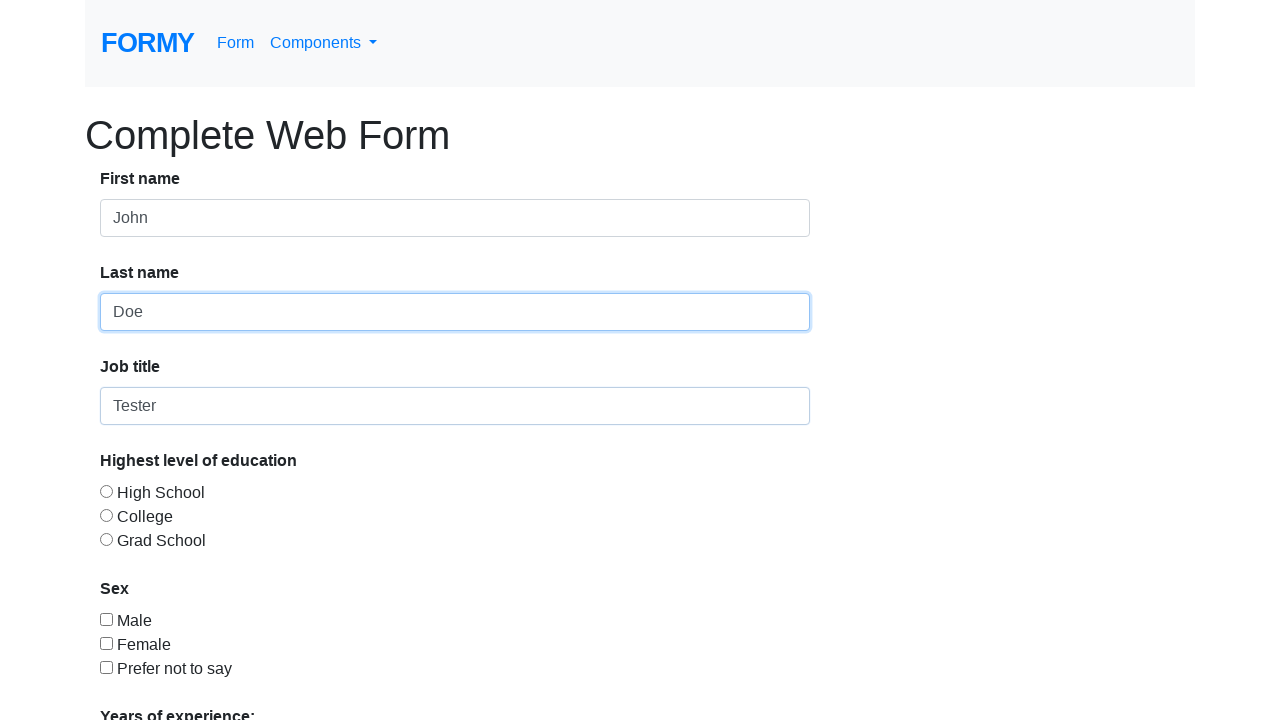

Selected education radio button option 2 at (106, 515) on #radio-button-2
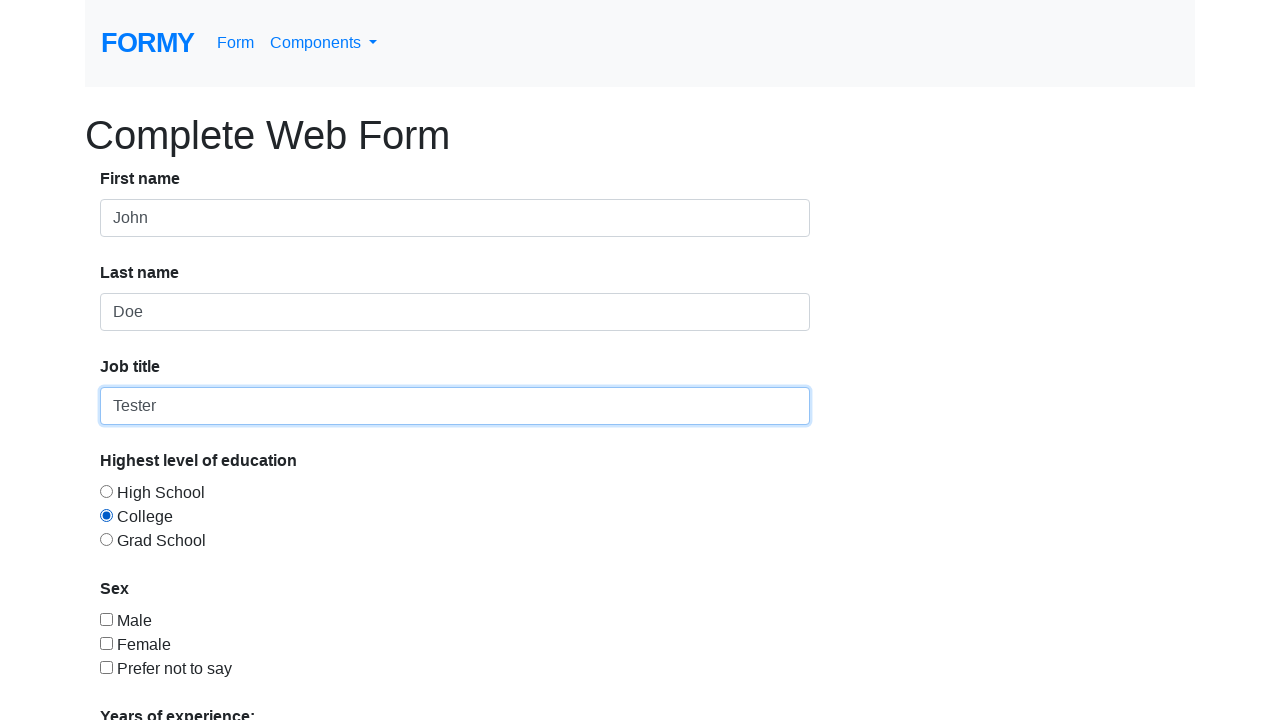

Checked sex checkbox option 2 at (106, 643) on #checkbox-2
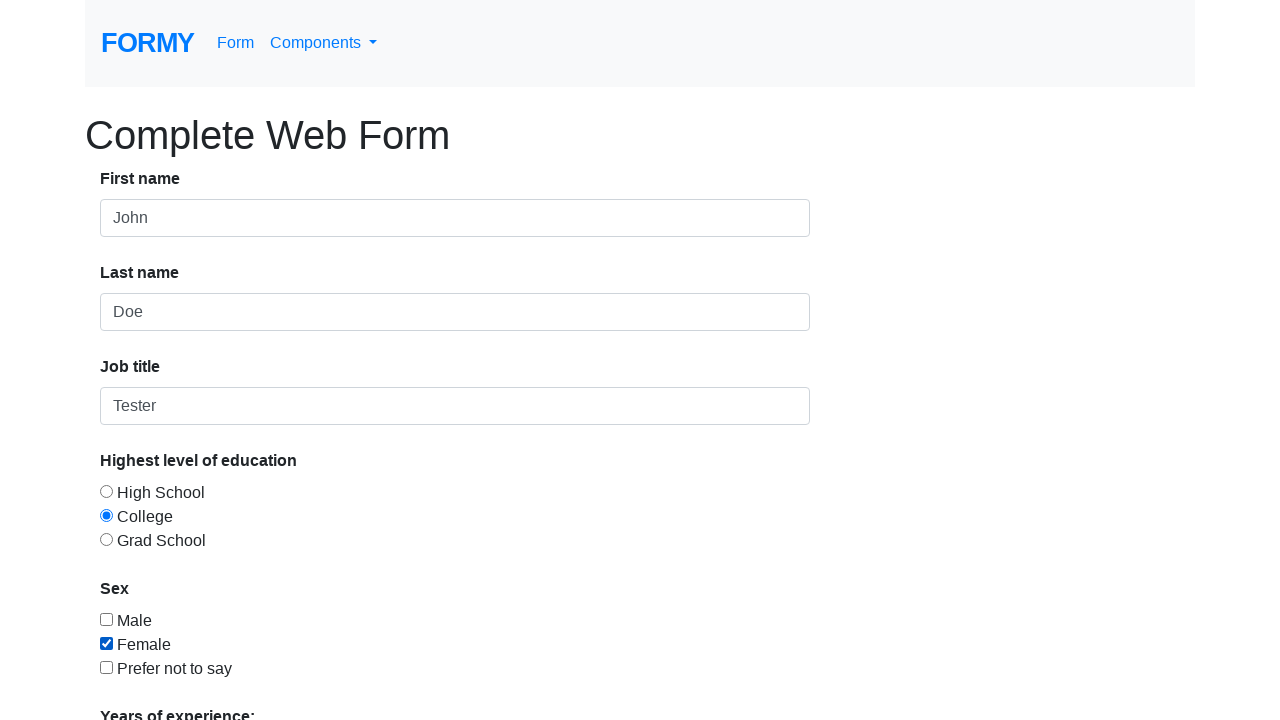

Selected '5-9' from experience dropdown on #select-menu
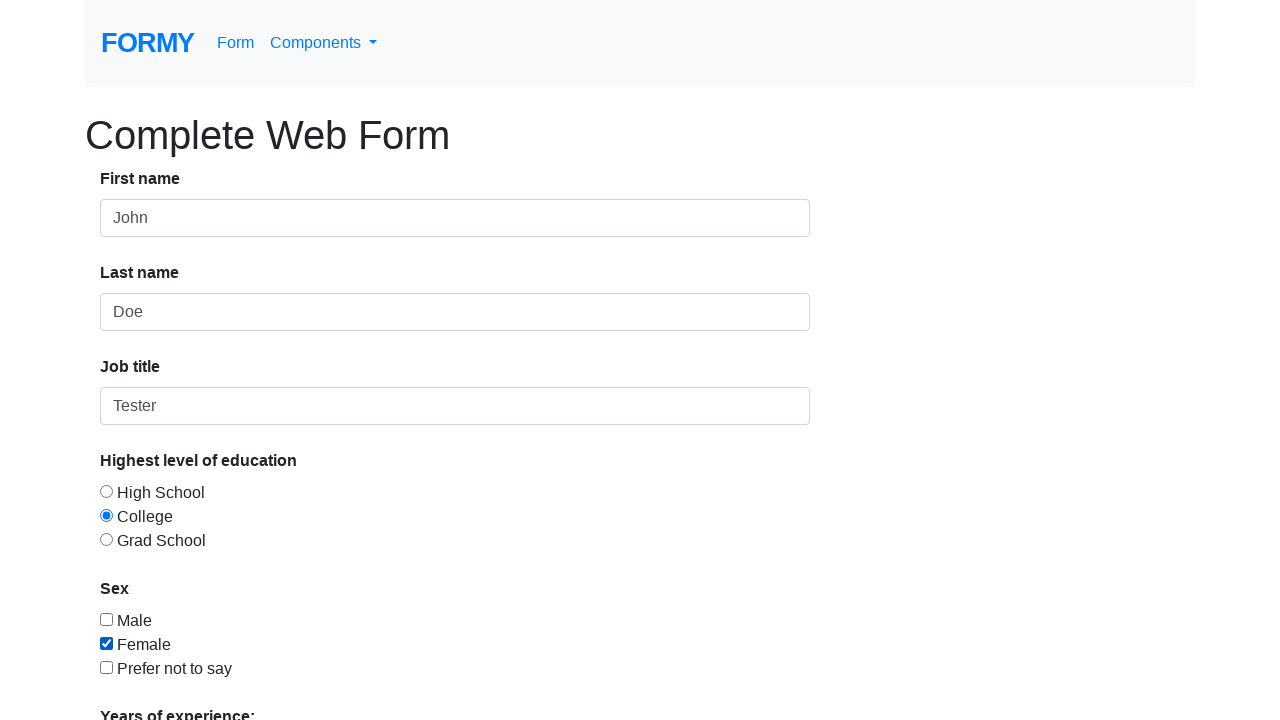

Clicked on date picker field at (270, 613) on #datepicker
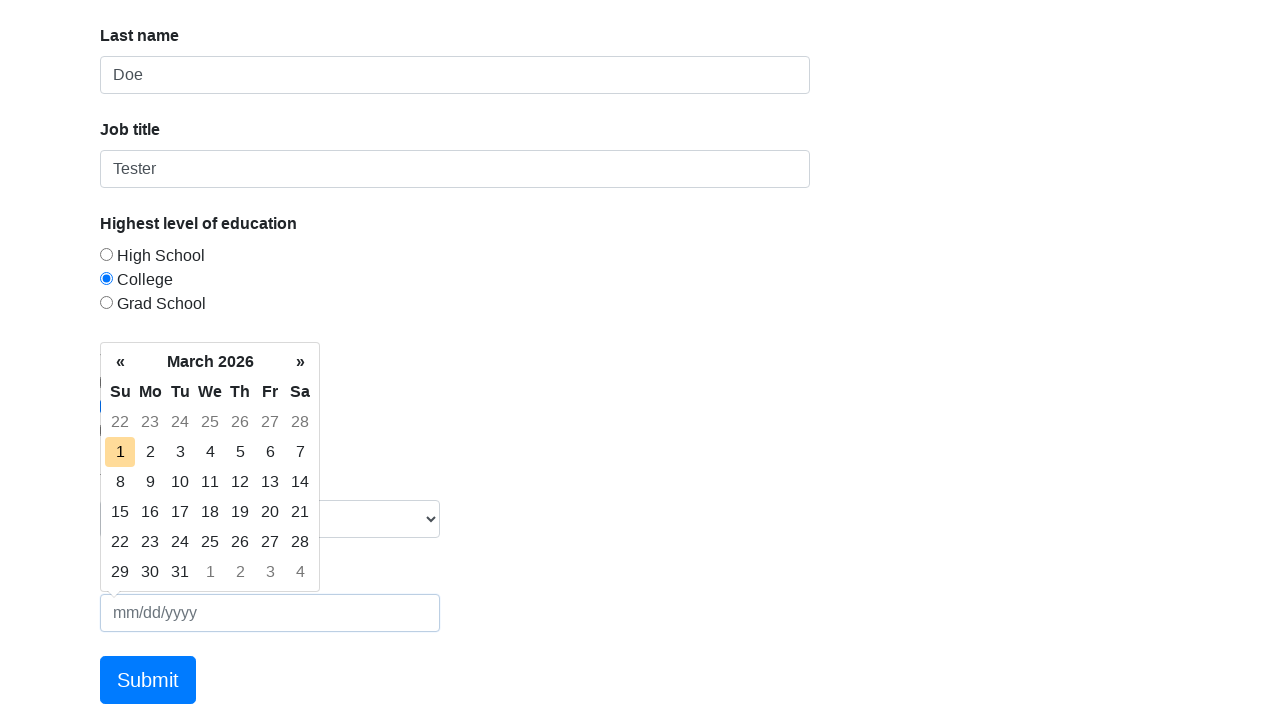

Entered date '04242023' in date picker on #datepicker
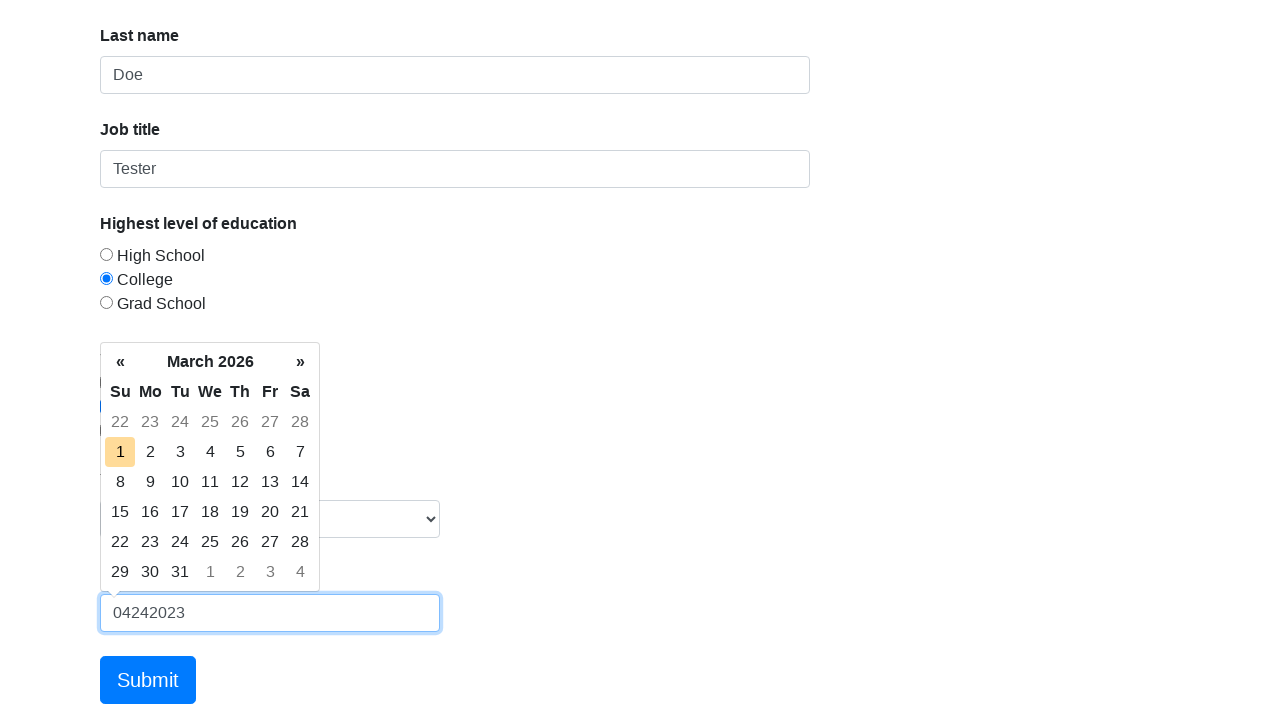

Pressed Tab to confirm date entry
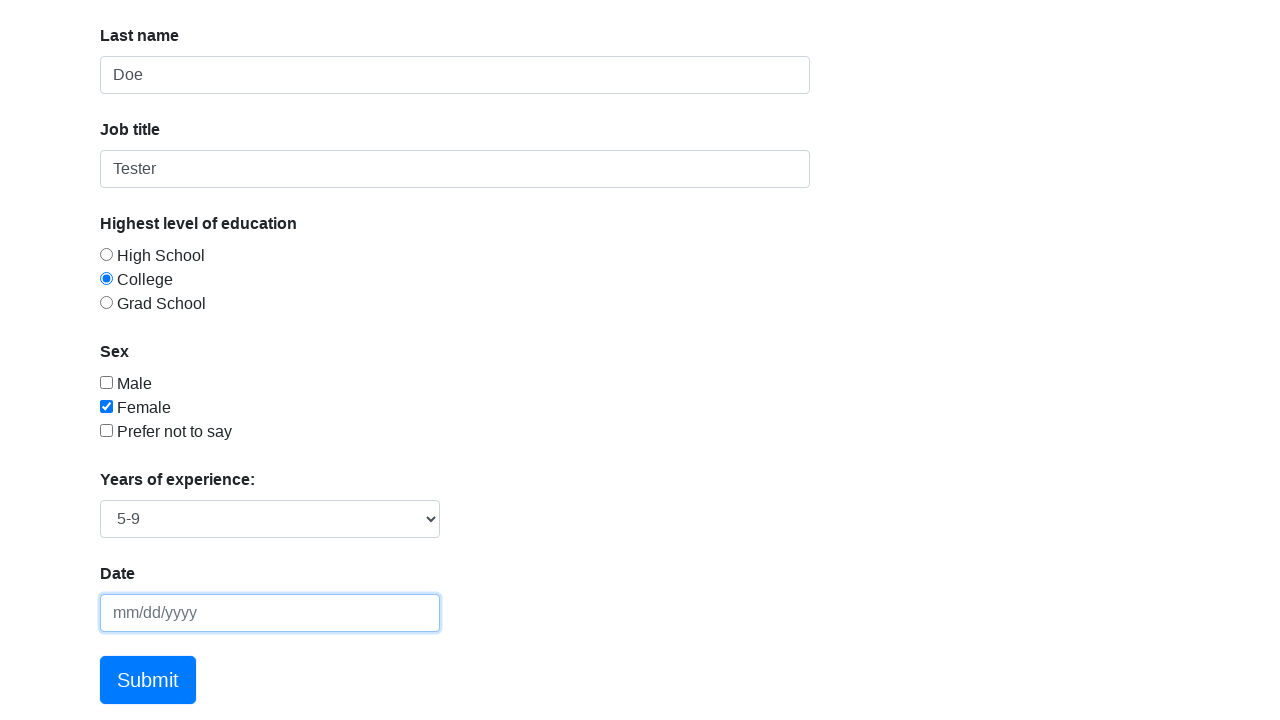

Clicked Submit button to submit the form at (148, 680) on xpath=//a[text()='Submit']
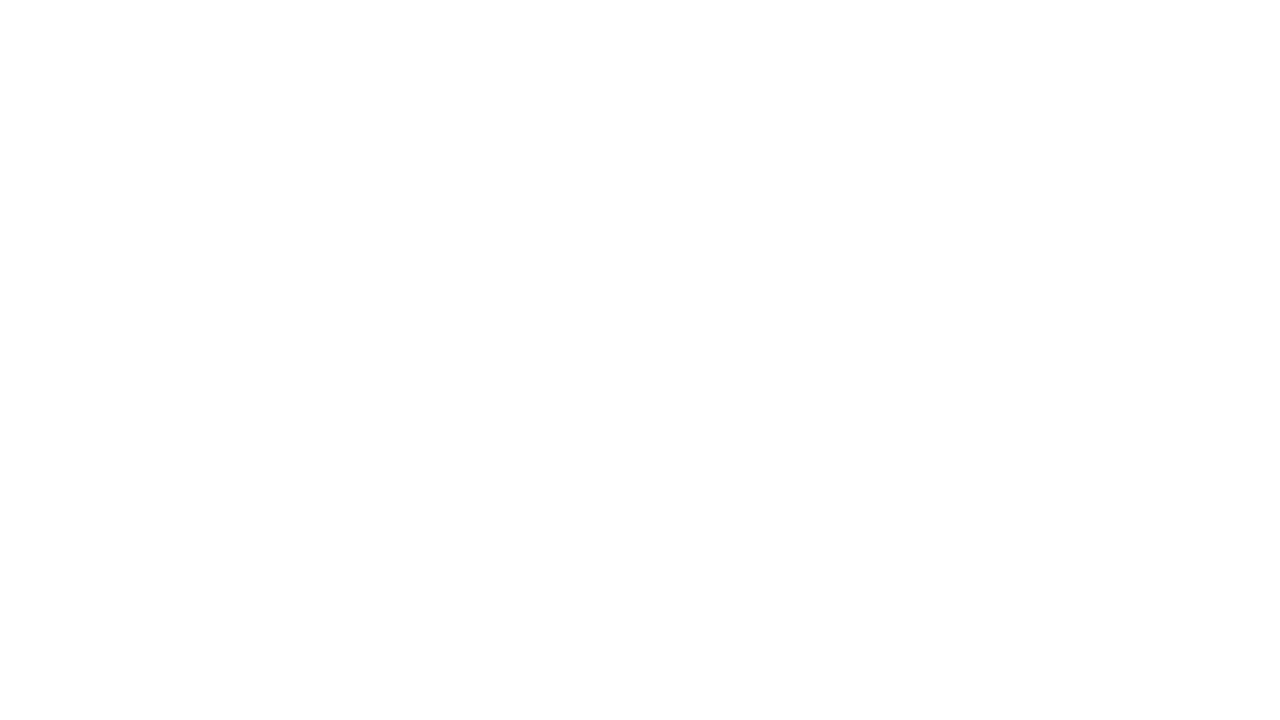

Form submission confirmed with success alert message
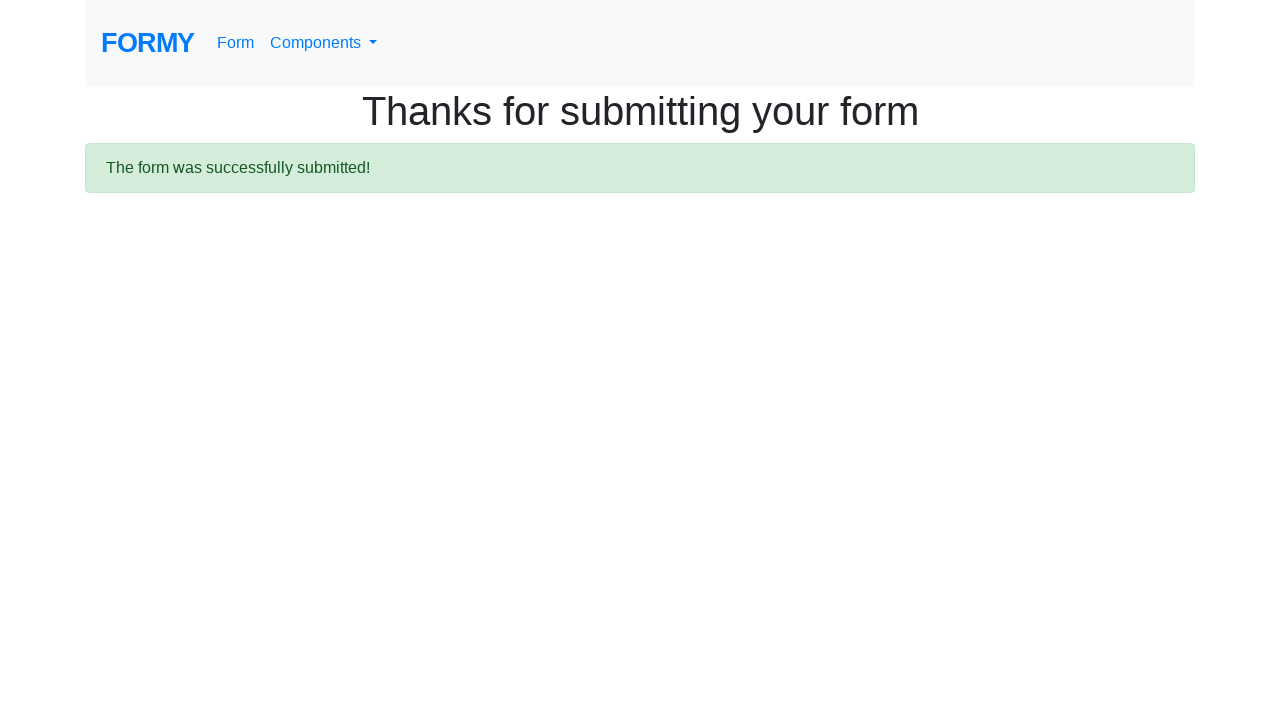

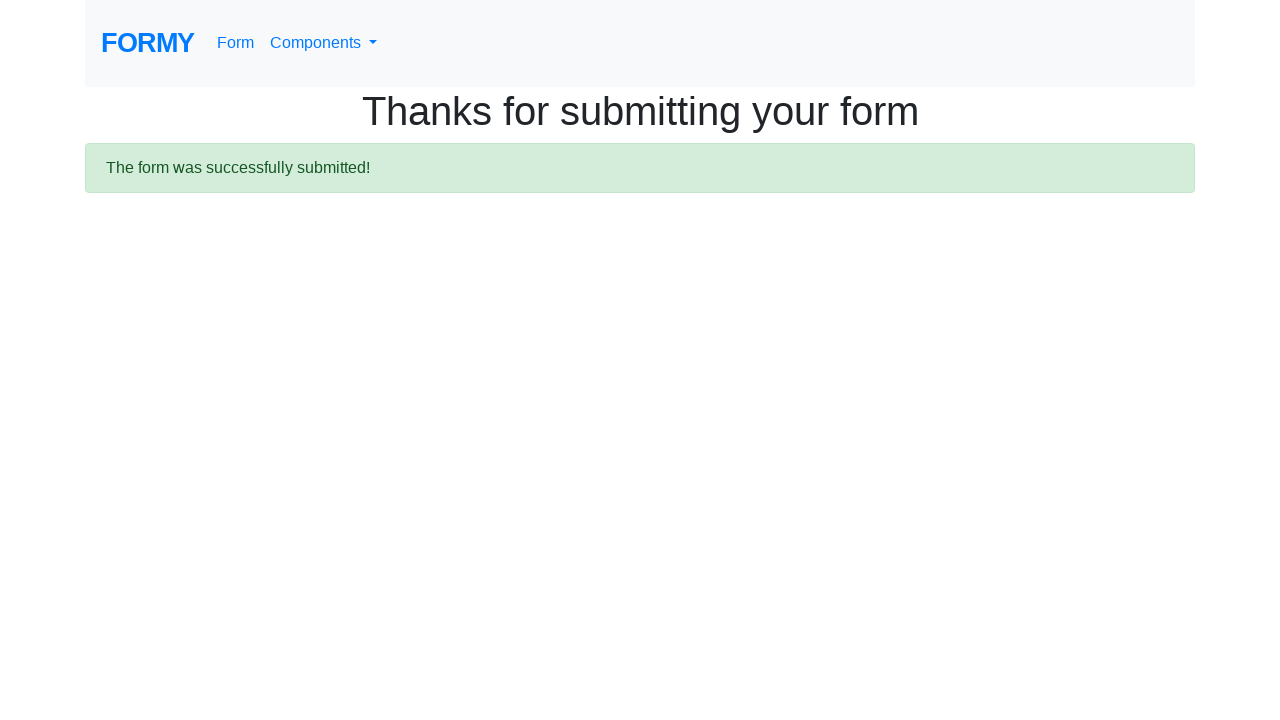